Tests JavaScript alert handling by clicking a button that triggers an alert, accepting the alert, and verifying the result message is displayed correctly on the page.

Starting URL: http://the-internet.herokuapp.com/javascript_alerts

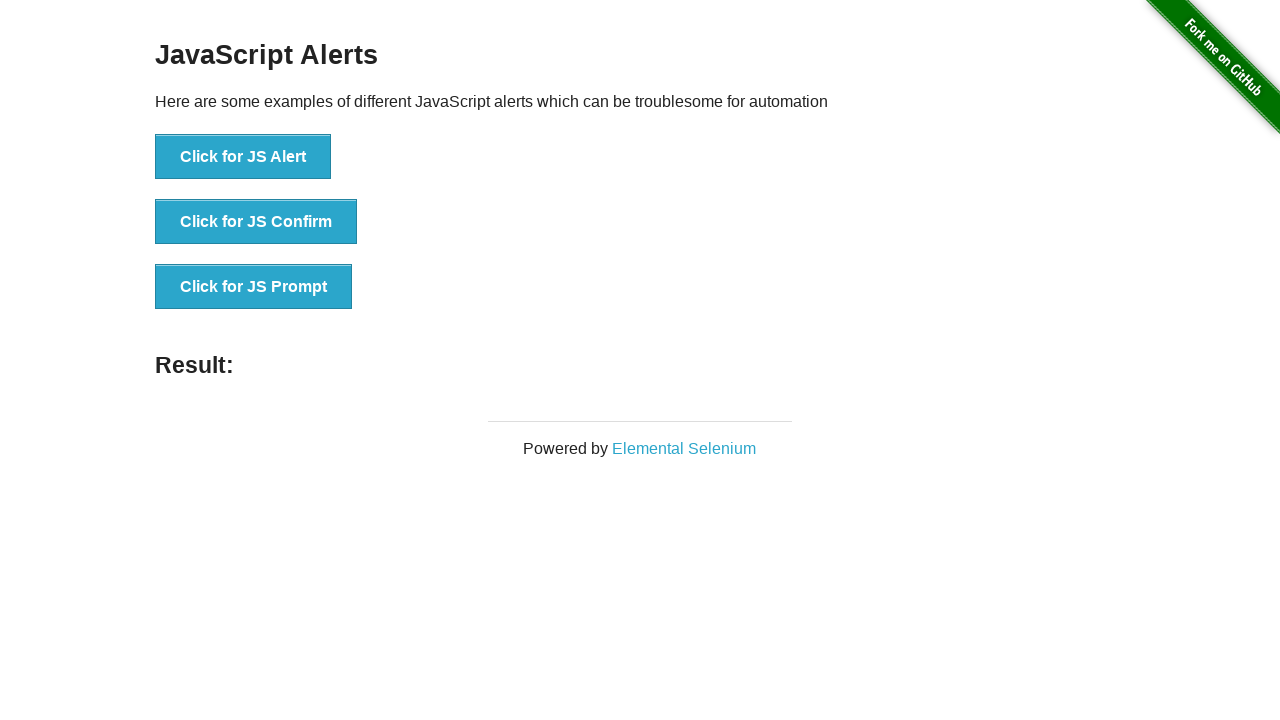

Clicked the first button to trigger JavaScript alert at (243, 157) on ul > li:nth-child(1) > button
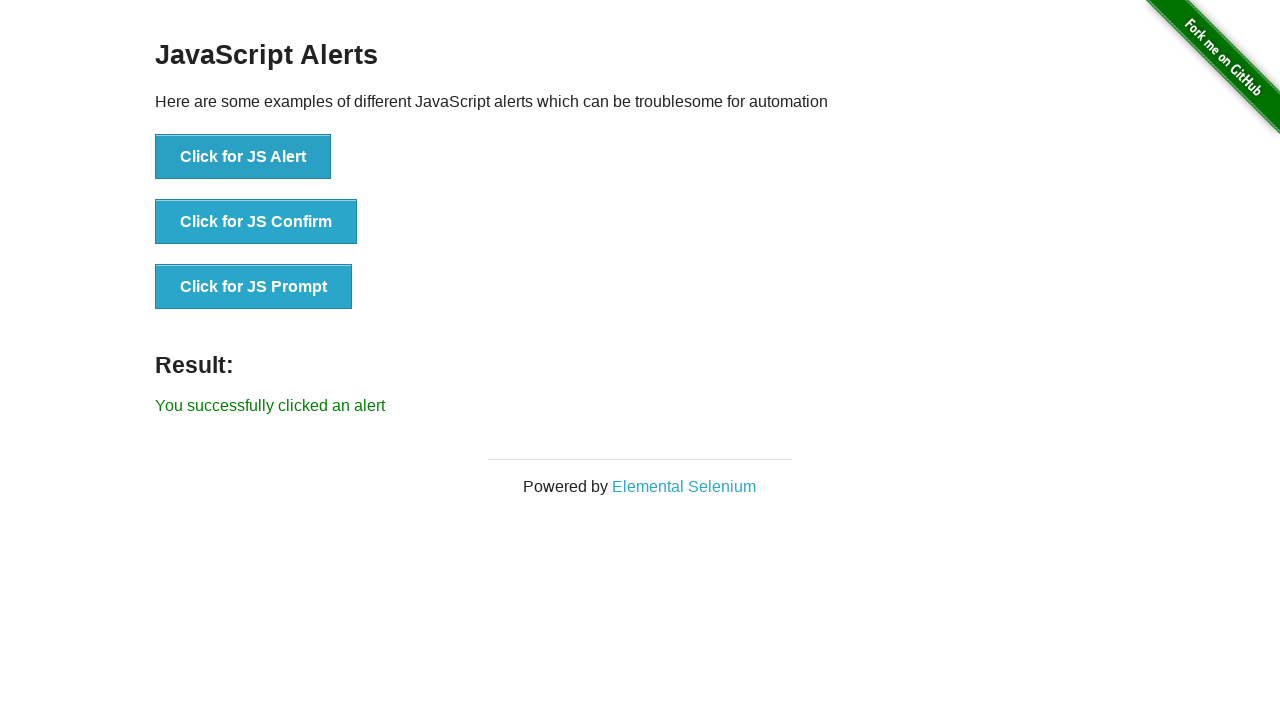

Set up dialog handler to accept alerts
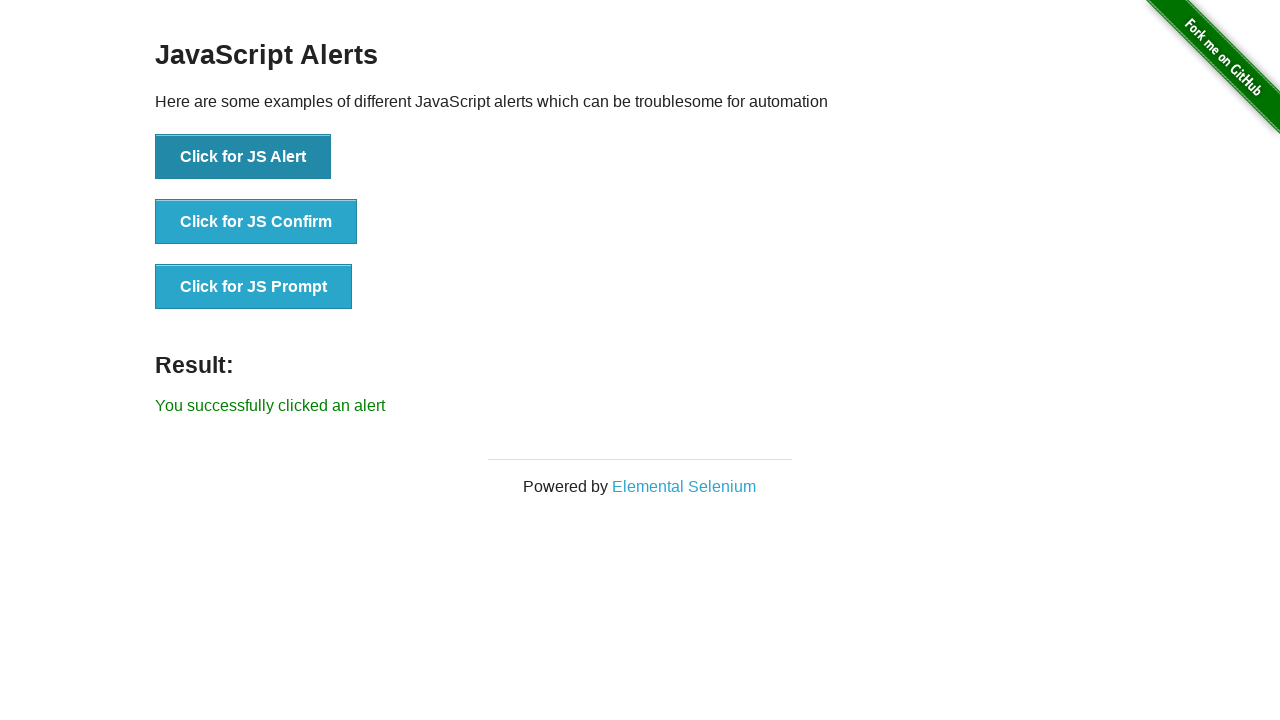

Clicked the first button again to trigger alert with handler ready at (243, 157) on ul > li:nth-child(1) > button
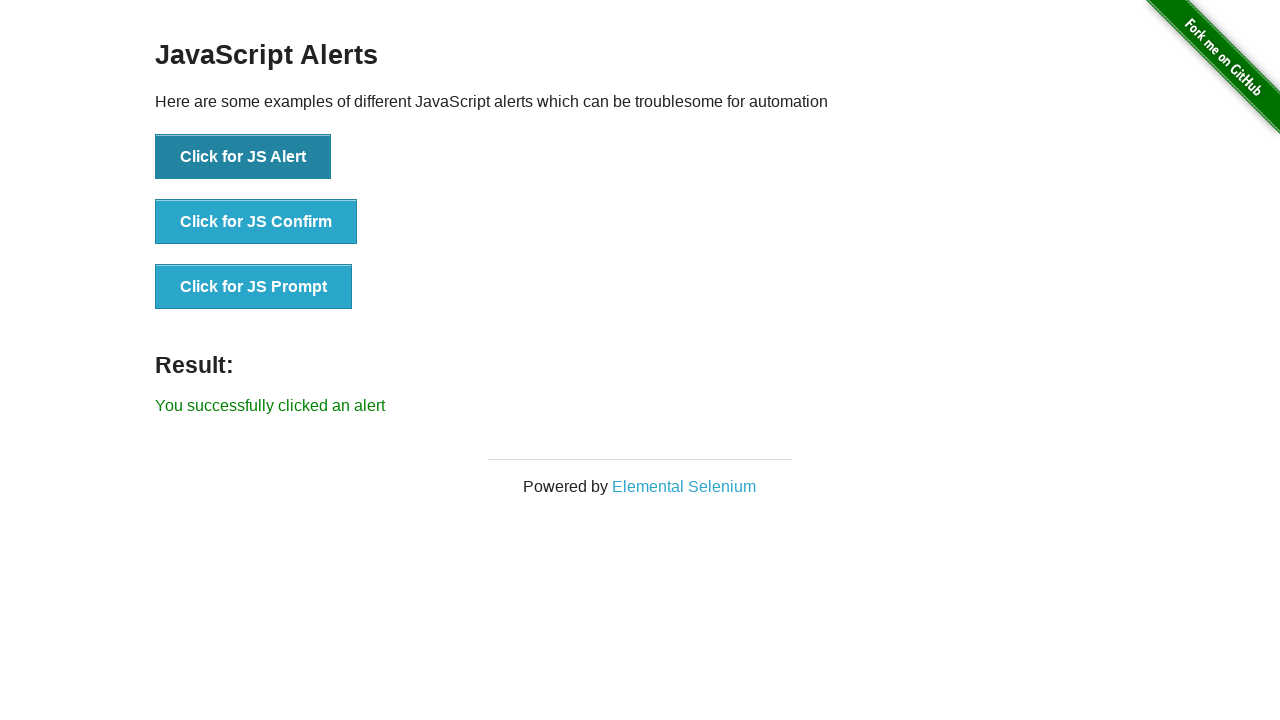

Result message element loaded
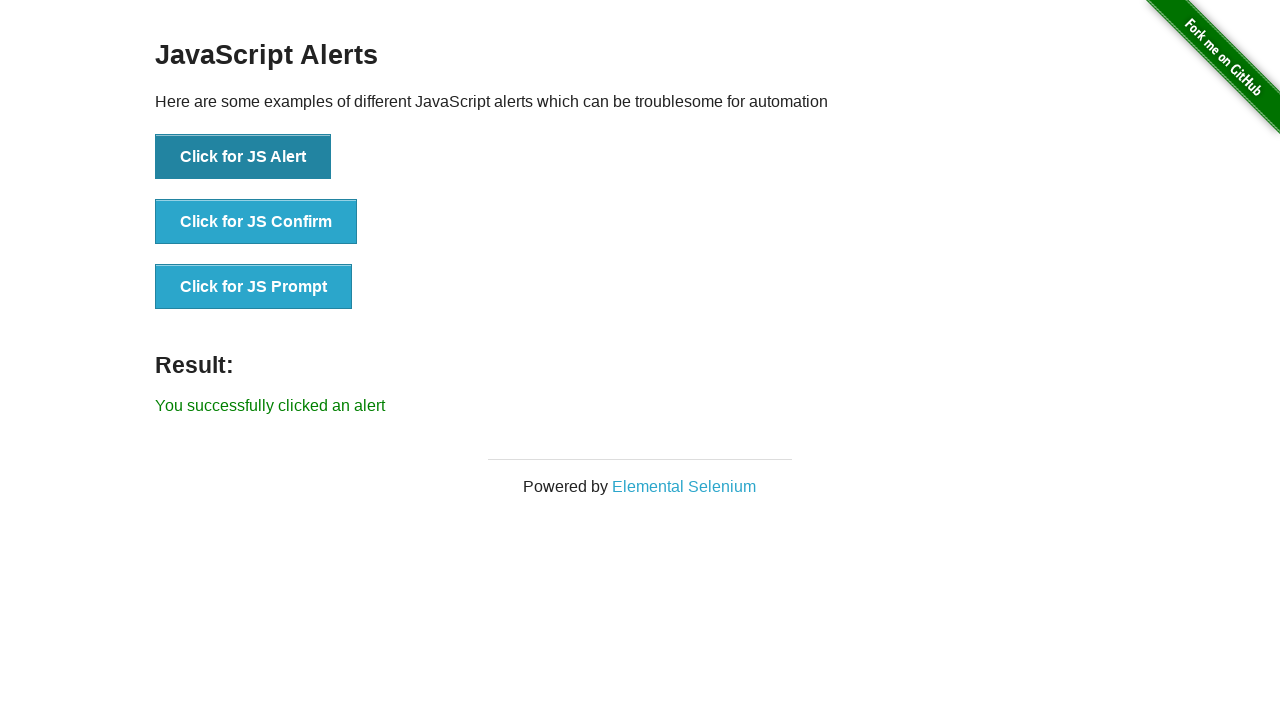

Retrieved result text content
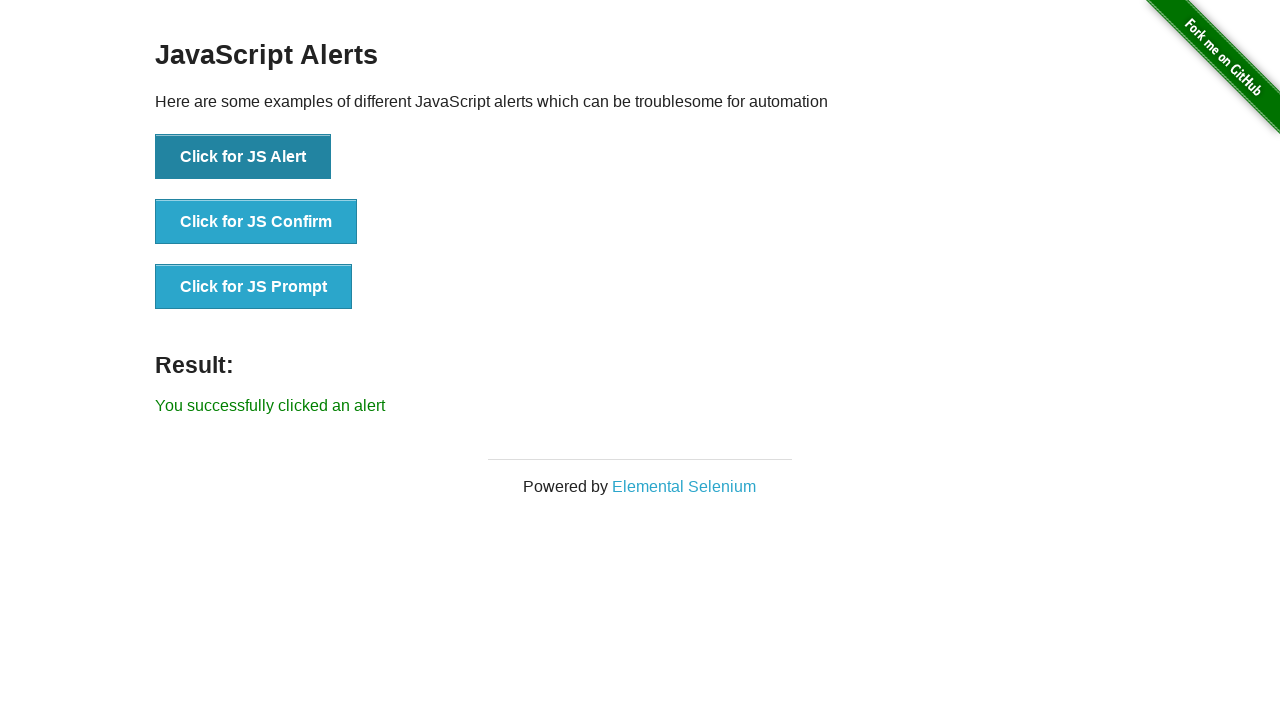

Verified result message is 'You successfully clicked an alert'
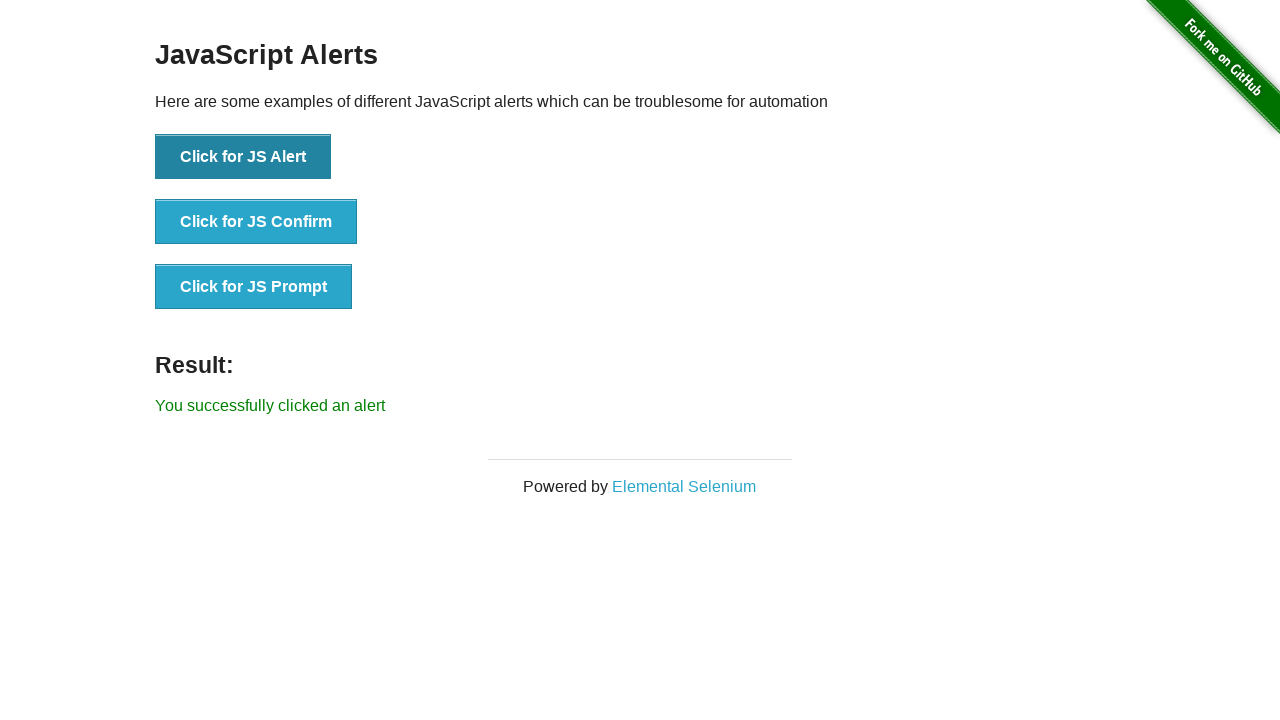

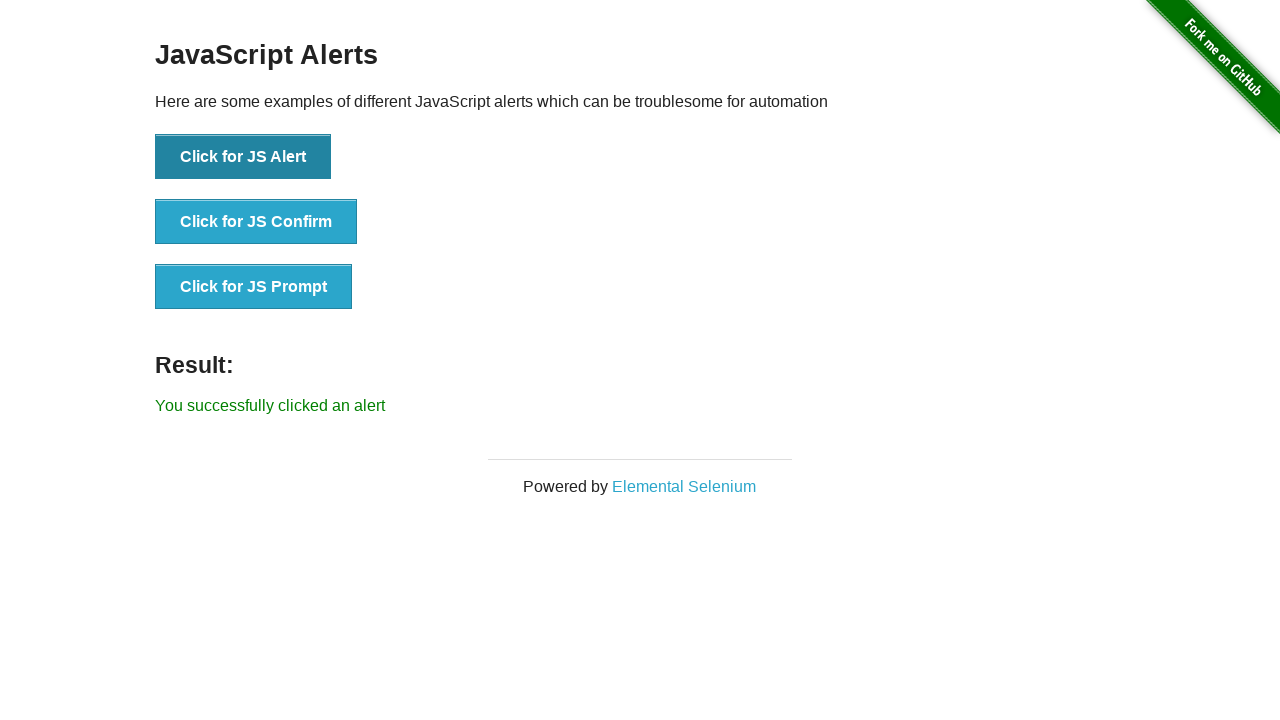